Tests opting out of A/B tests by adding an opt-out cookie before navigating to the test page.

Starting URL: http://the-internet.herokuapp.com

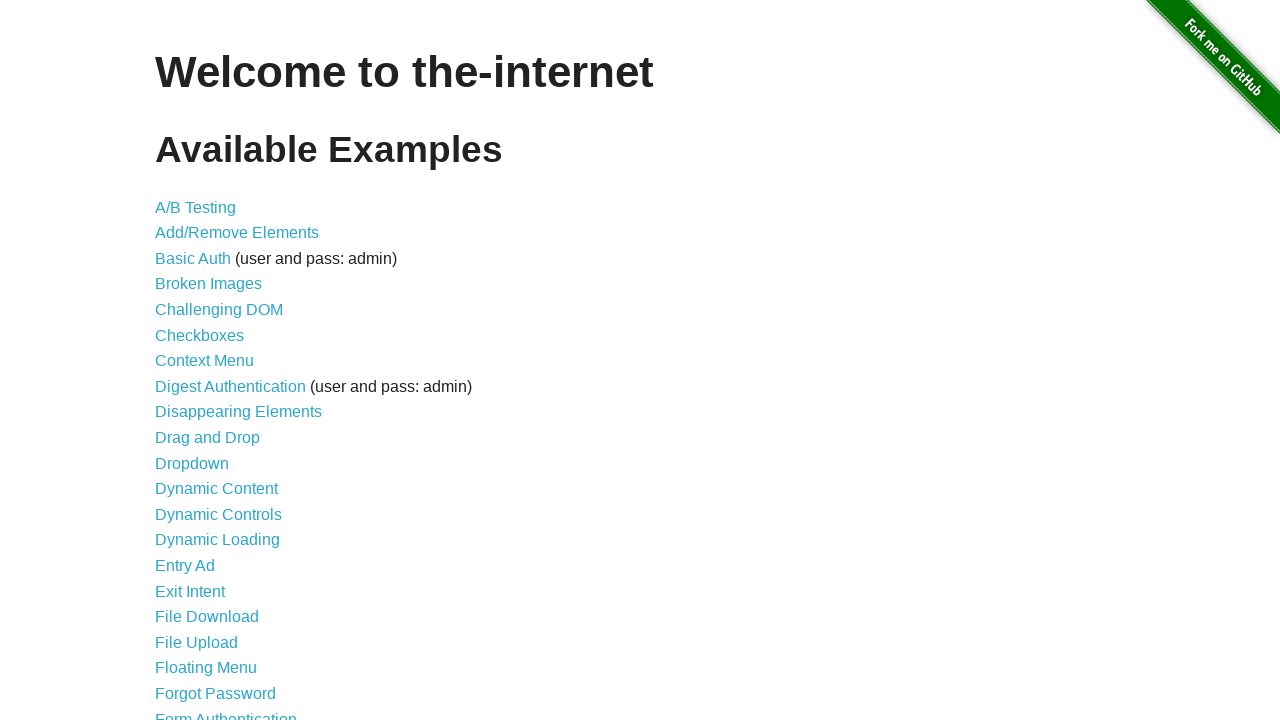

Added optimizelyOptOut cookie before navigation
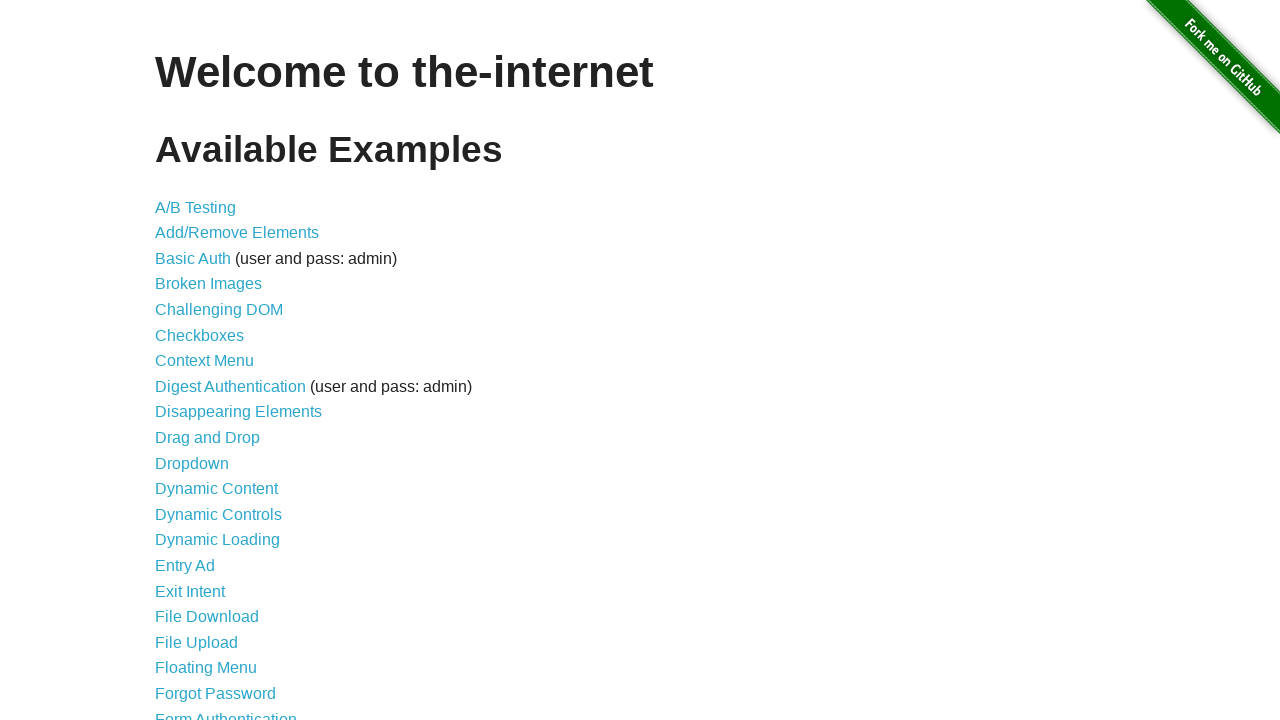

Navigated to A/B test page at /abtest
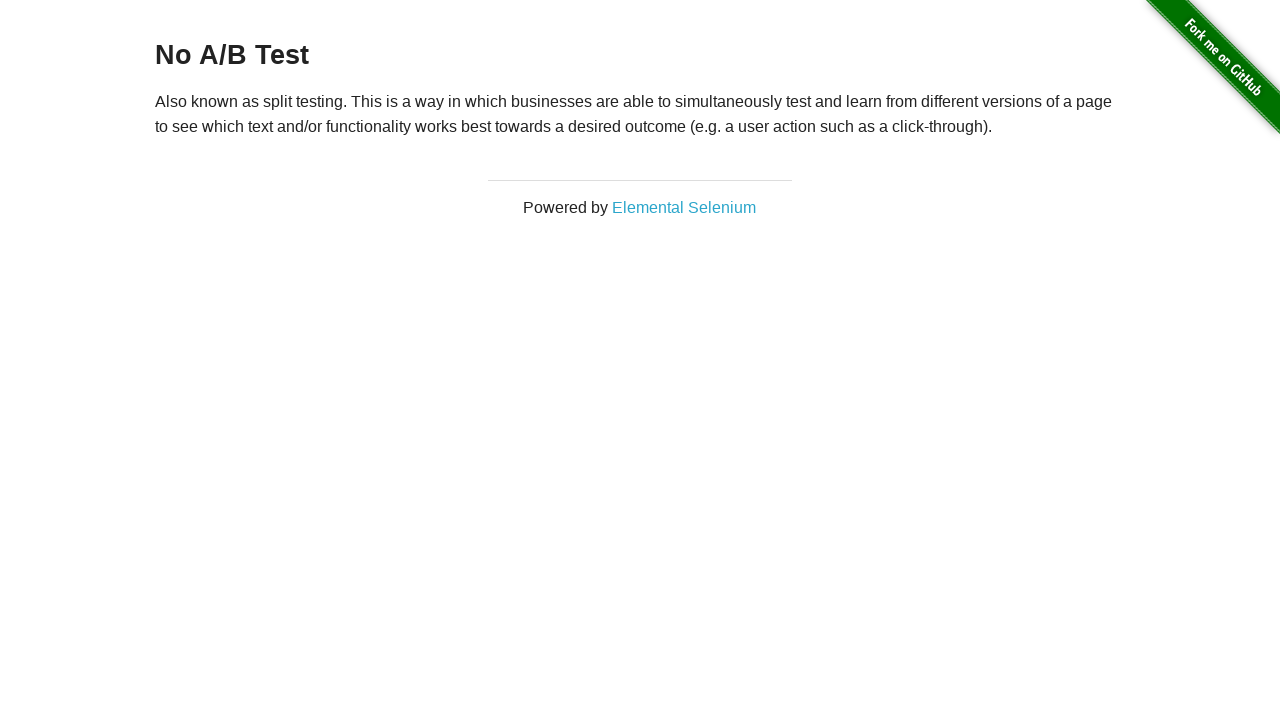

Retrieved heading text from page
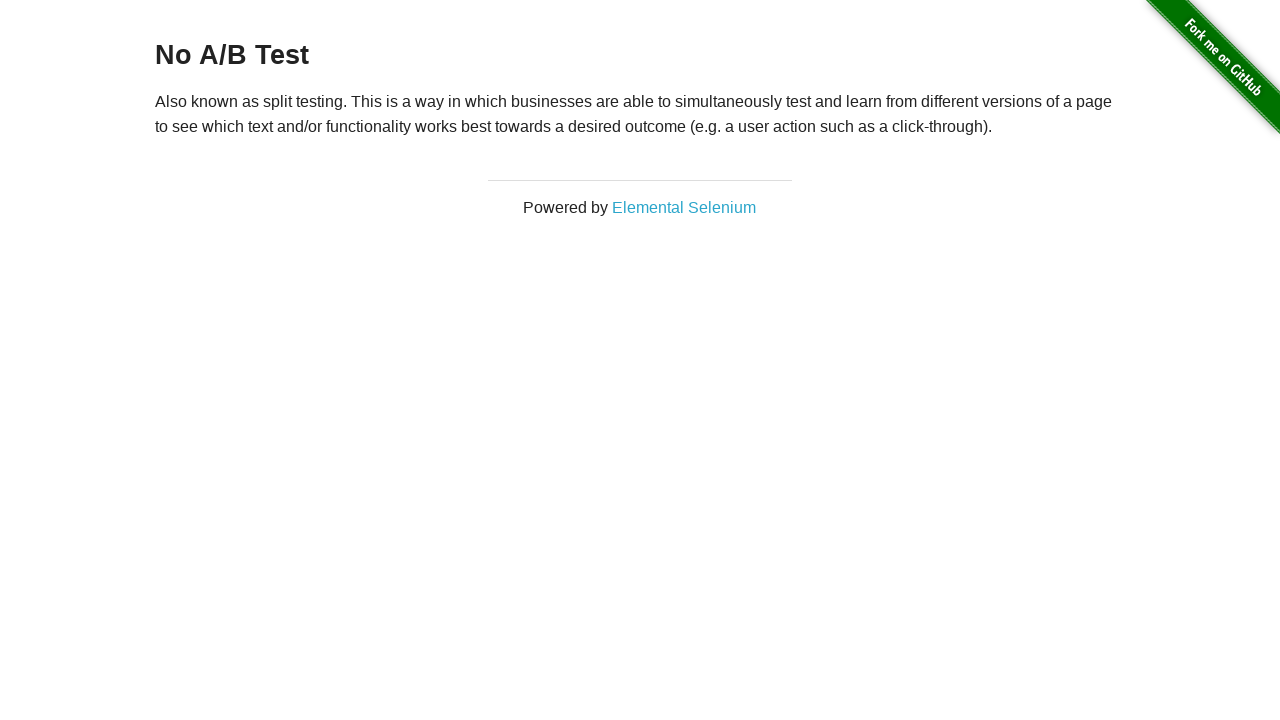

Verified that heading shows 'No A/B Test' - opt-out cookie is working
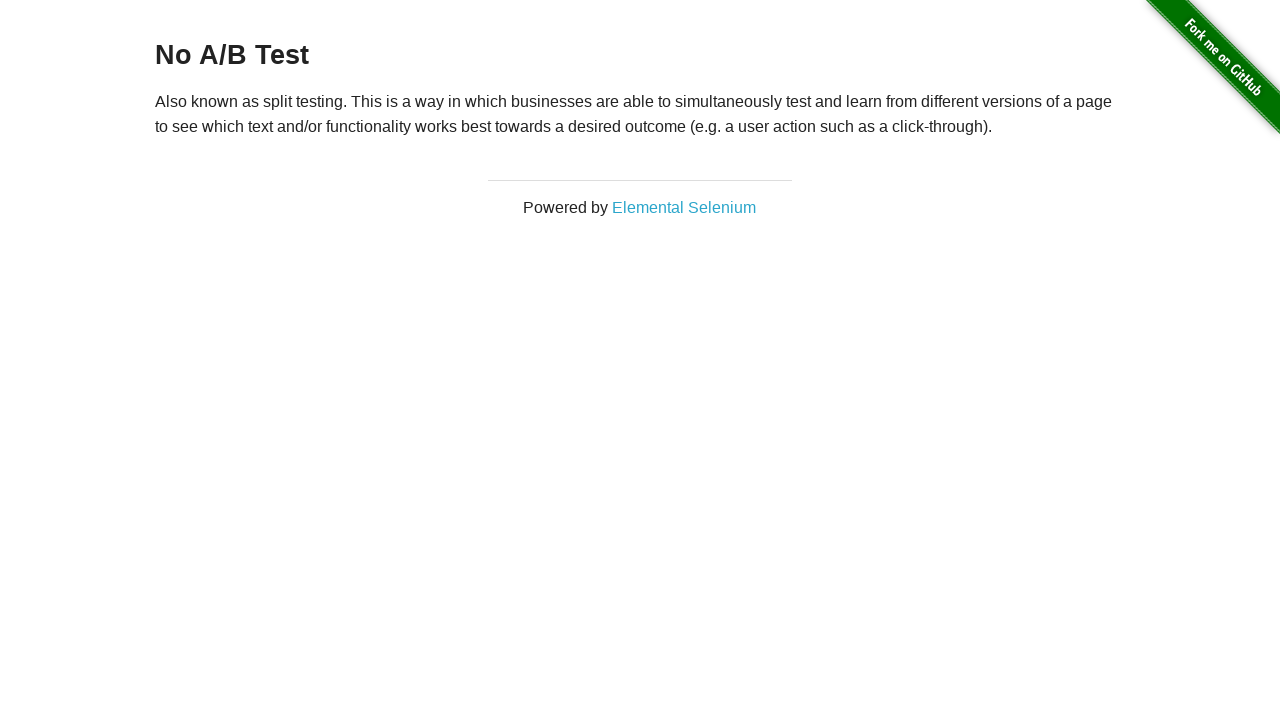

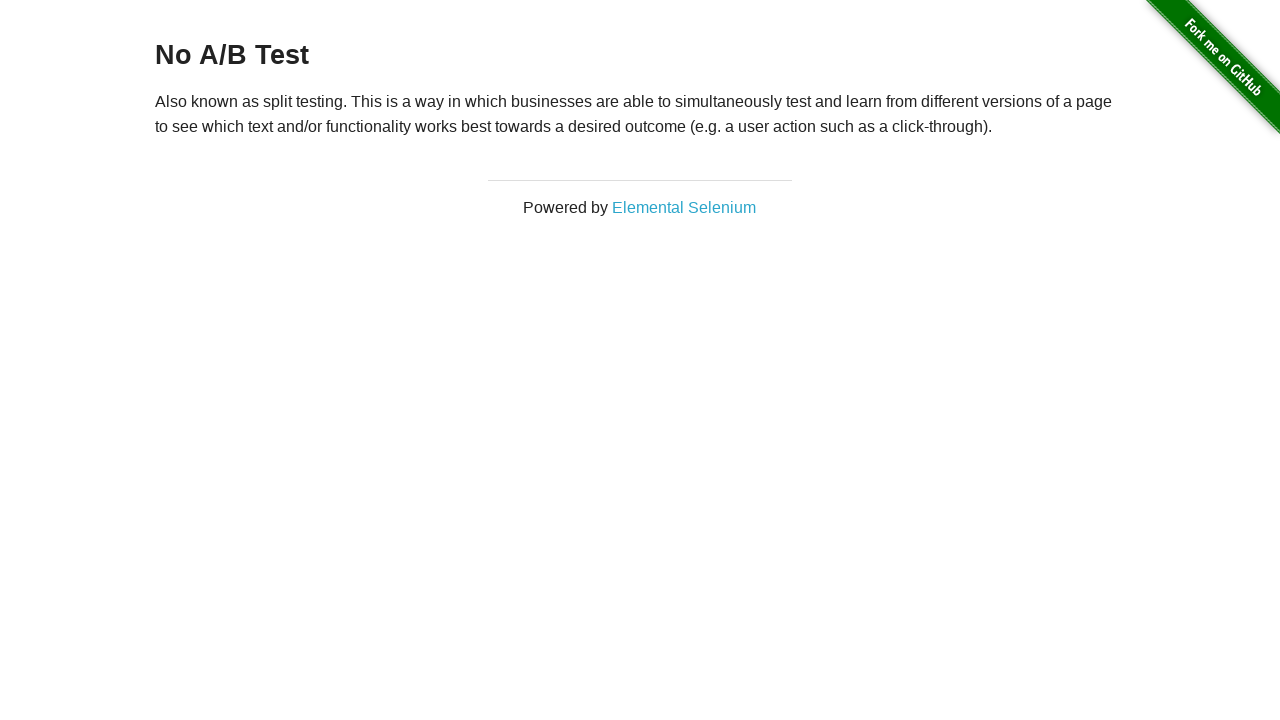